Clicks the first checkbox and verifies it becomes checked

Starting URL: http://the-internet.herokuapp.com/checkboxes

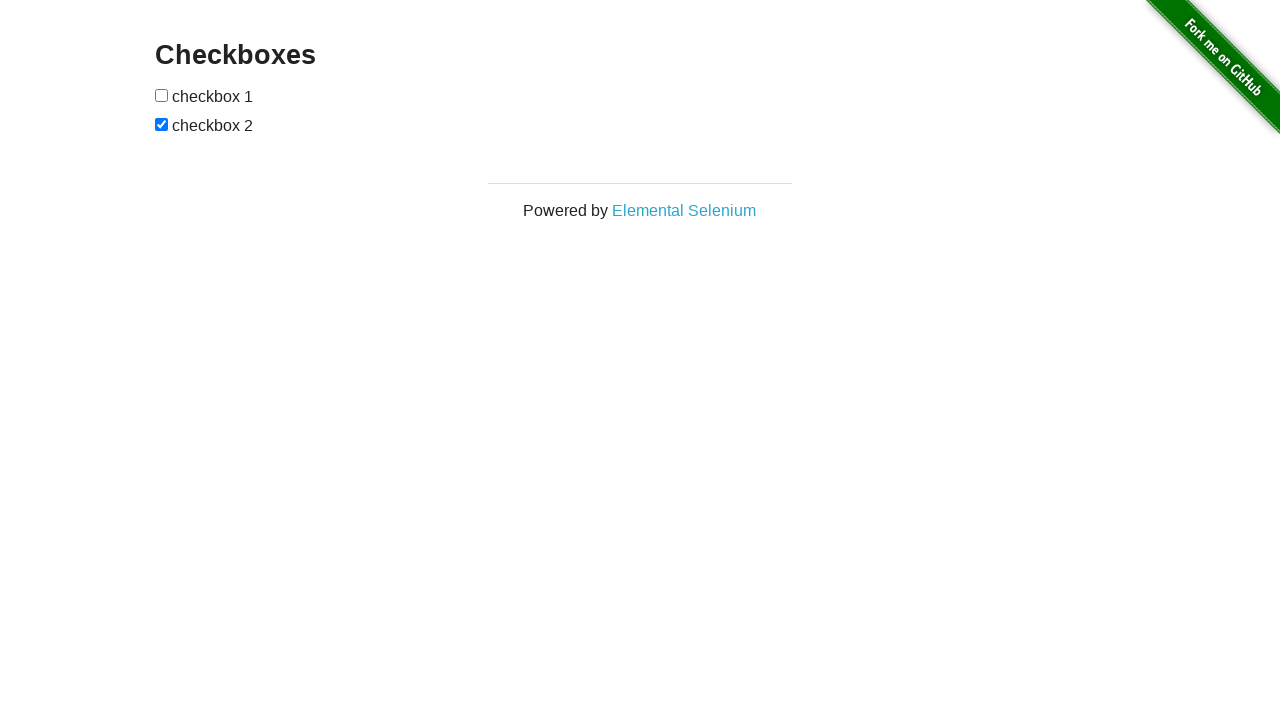

Waited for checkboxes to load on the page
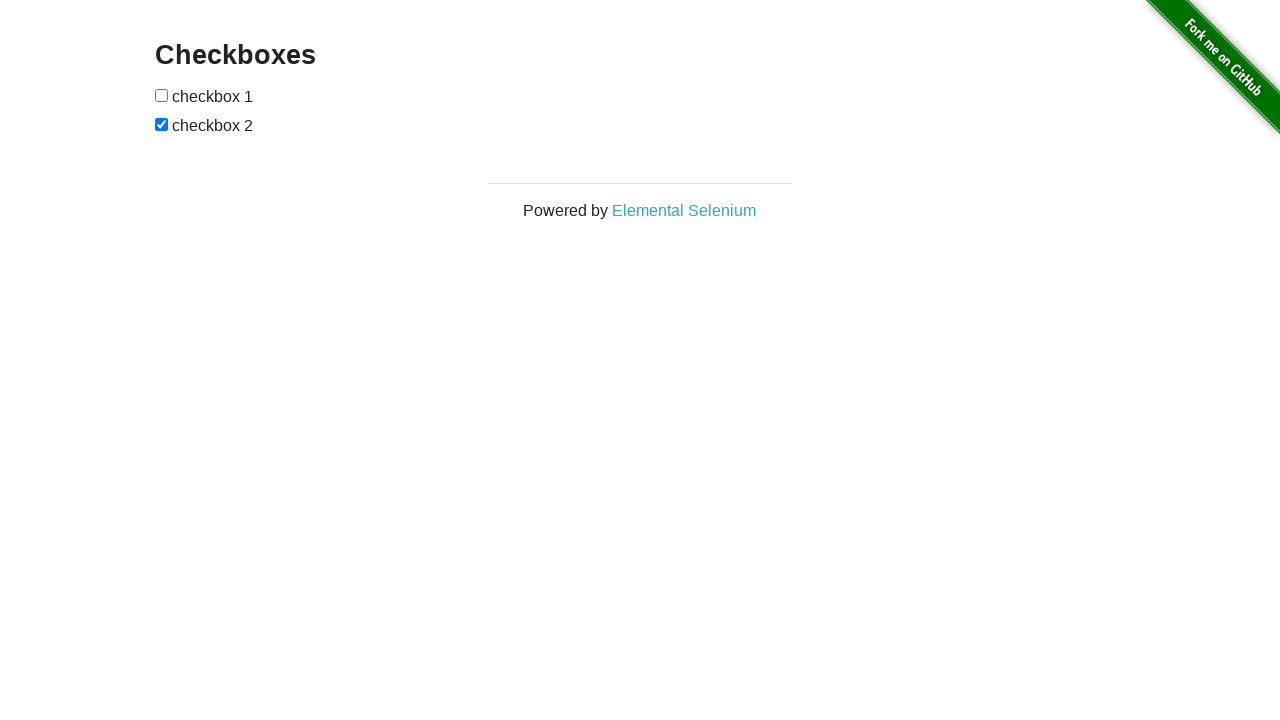

Located the first checkbox element
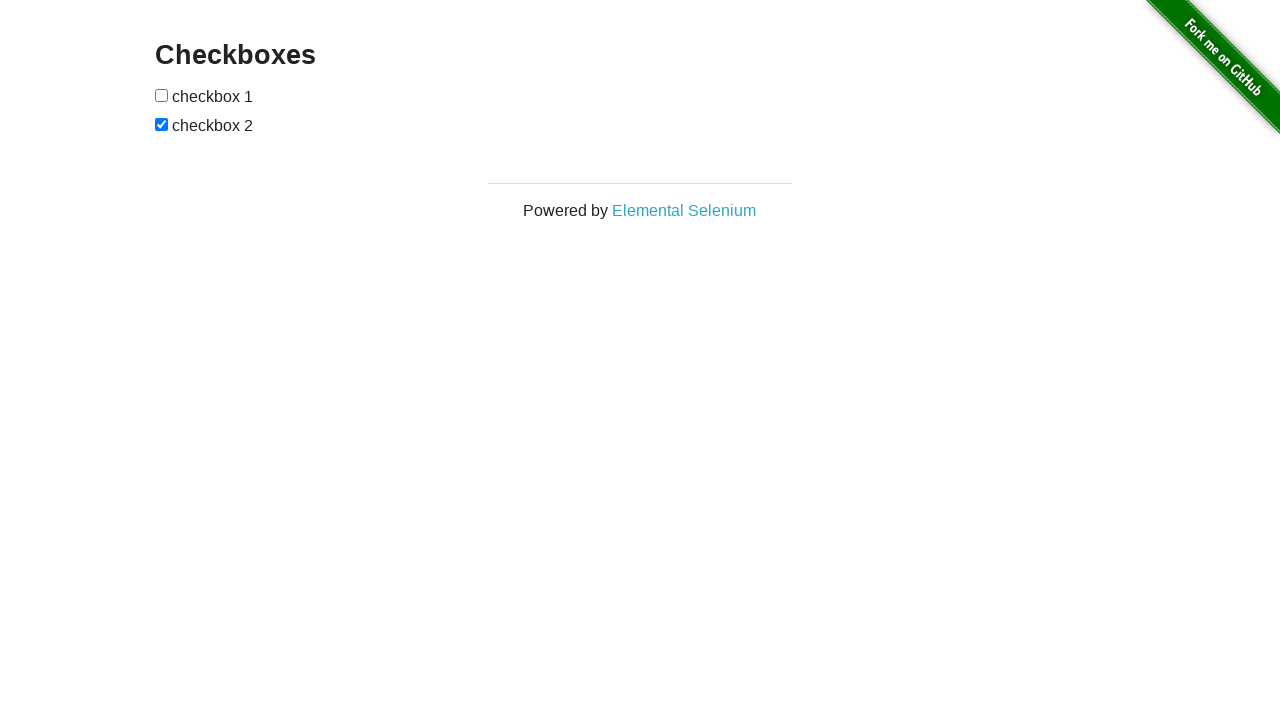

Clicked the first checkbox at (162, 95) on [type=checkbox] >> nth=0
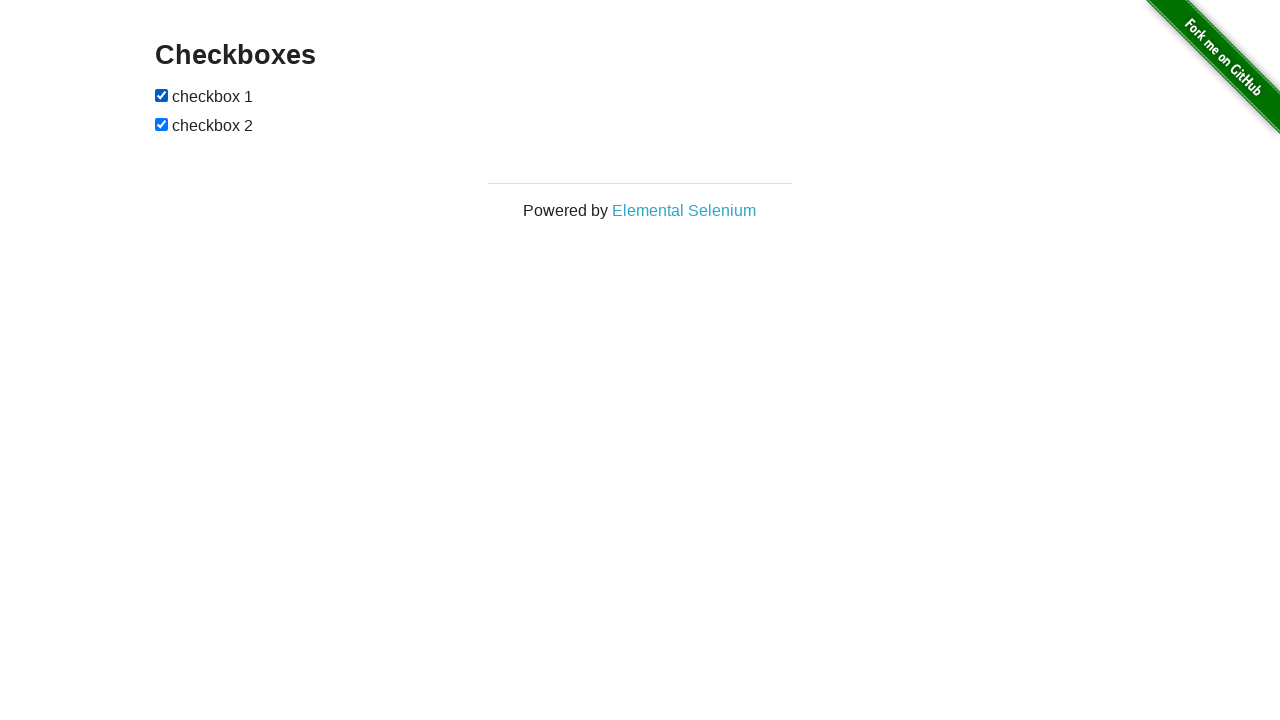

Verified that the first checkbox is now checked
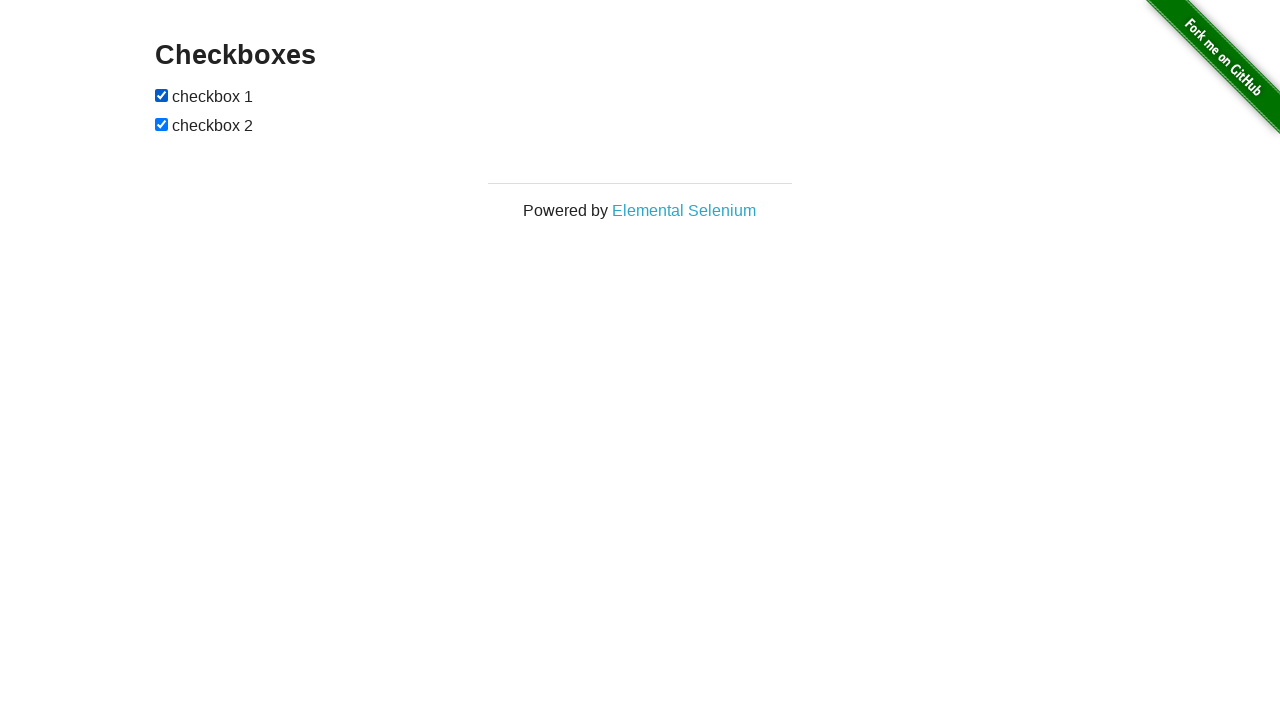

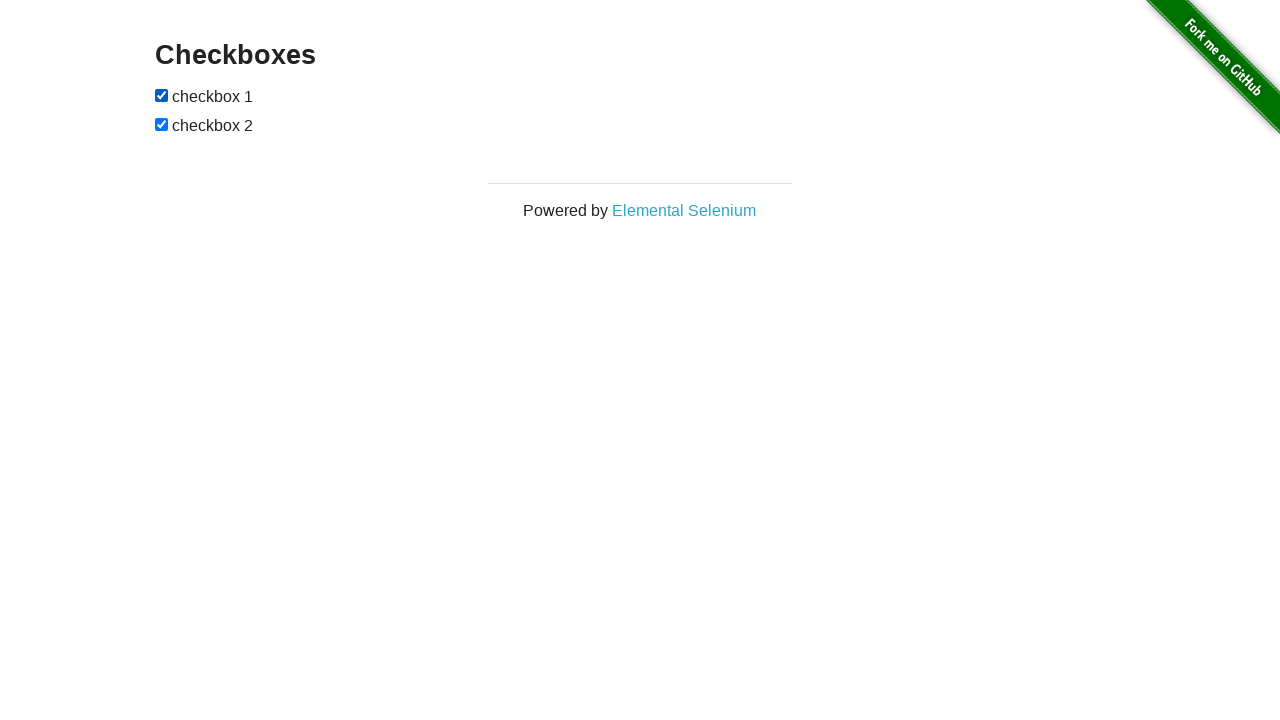